Tests A/B test opt-out by visiting the split testing page, adding an opt-out cookie, refreshing the page, and verifying that the page shows "No A/B Test" heading.

Starting URL: http://the-internet.herokuapp.com/abtest

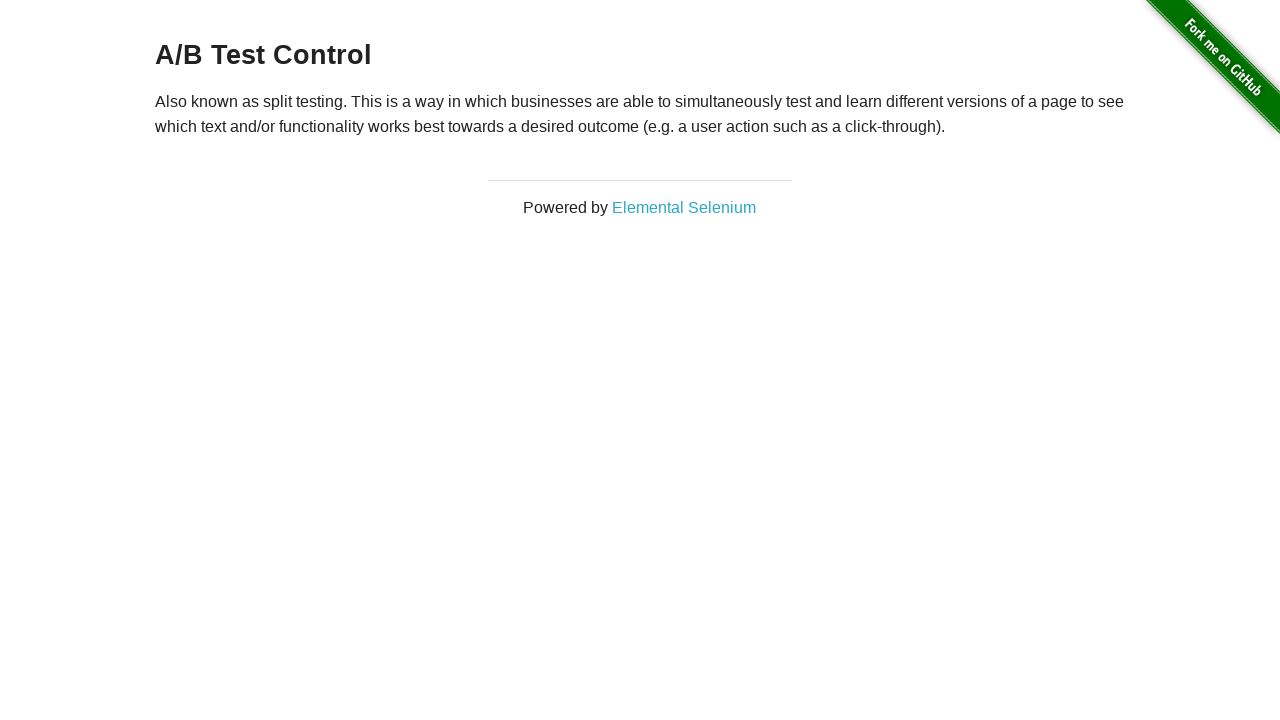

Navigated to A/B test page
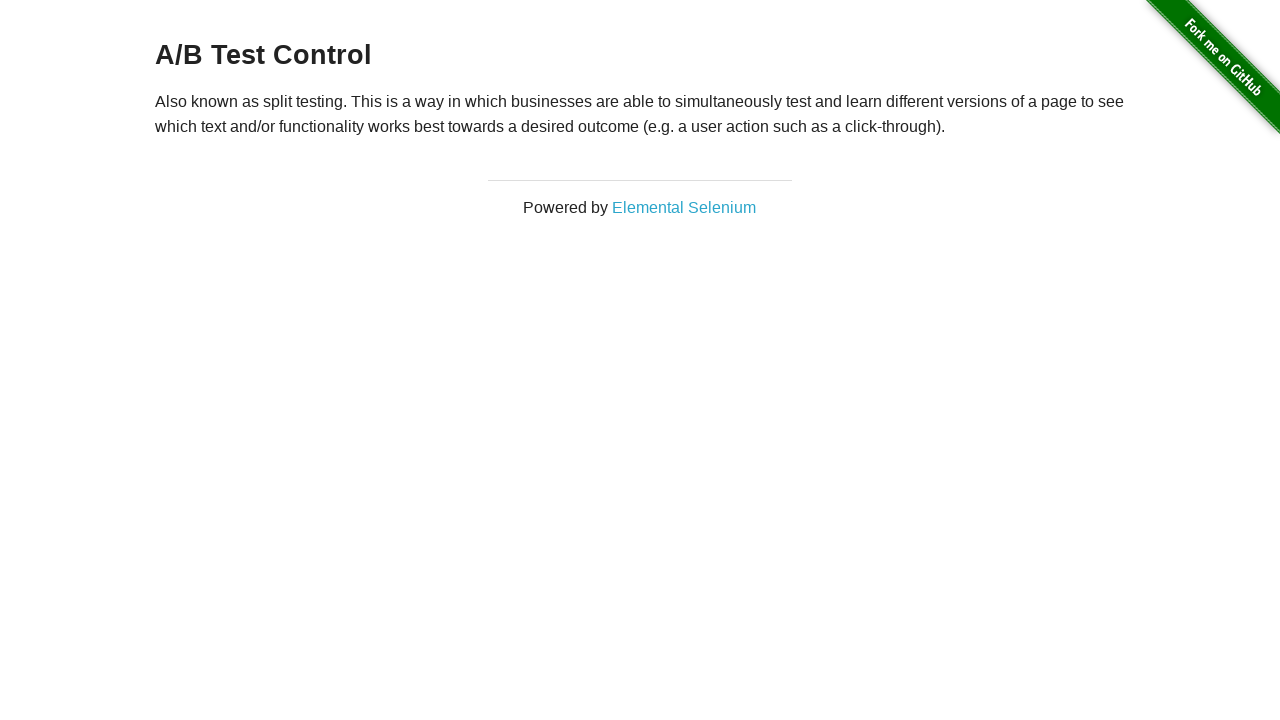

Retrieved heading text: 'A/B Test Control'
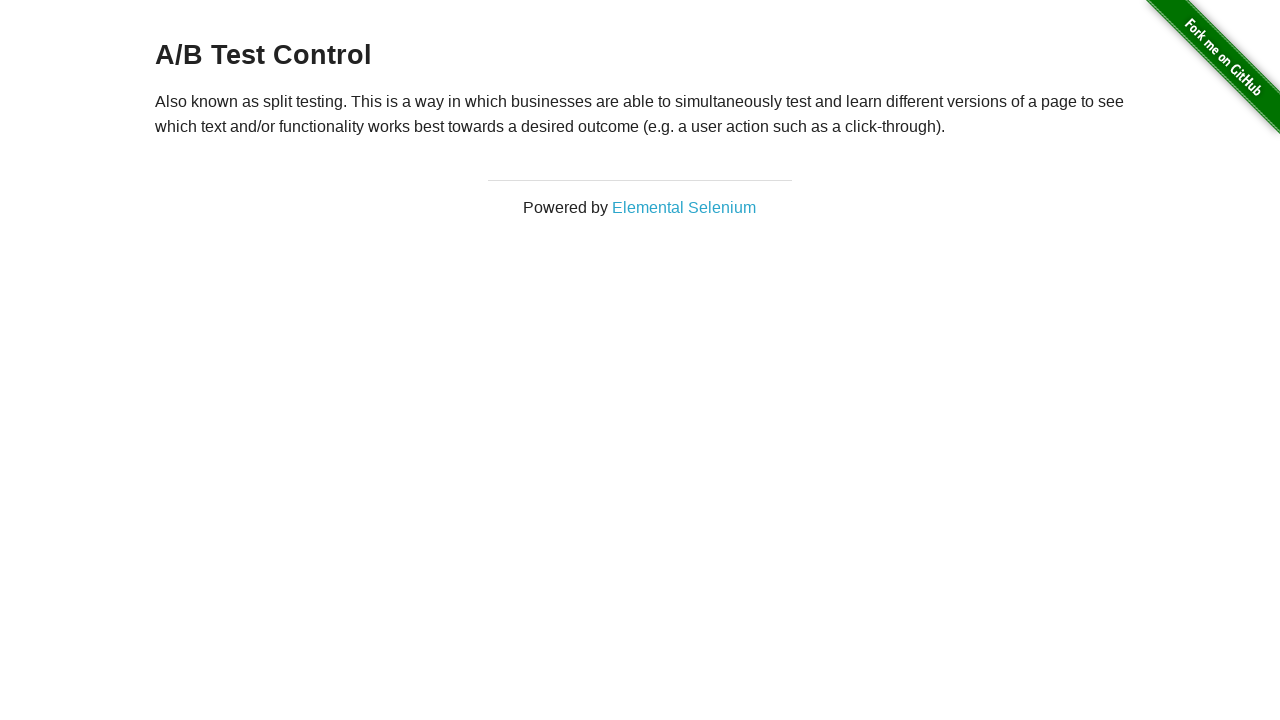

Added opt-out cookie 'optimizelyOptOut'
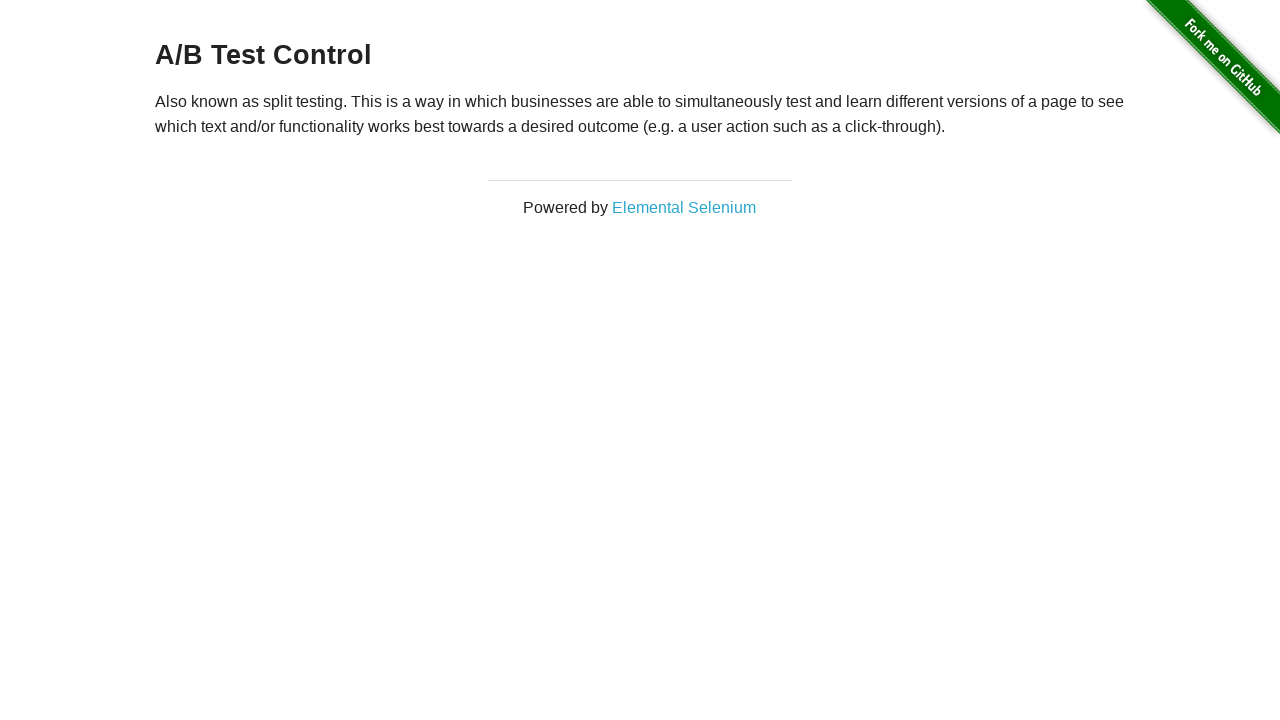

Reloaded page after adding opt-out cookie
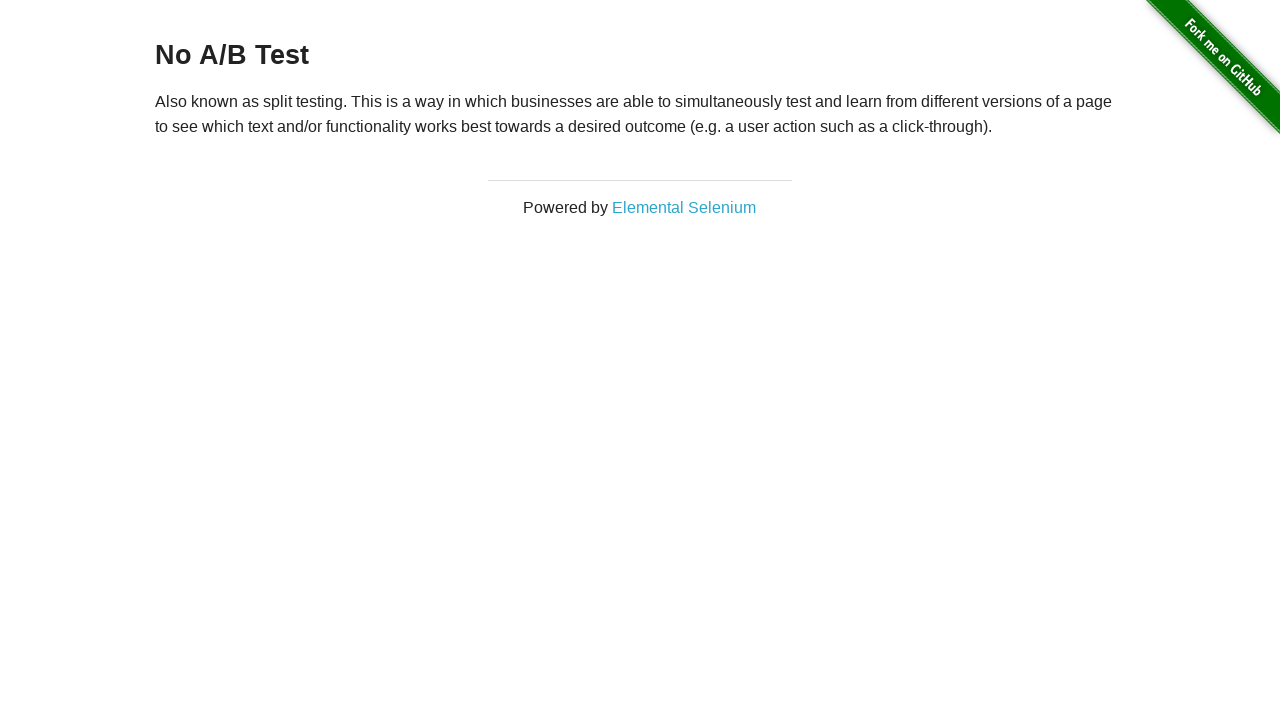

Waited for heading element to load
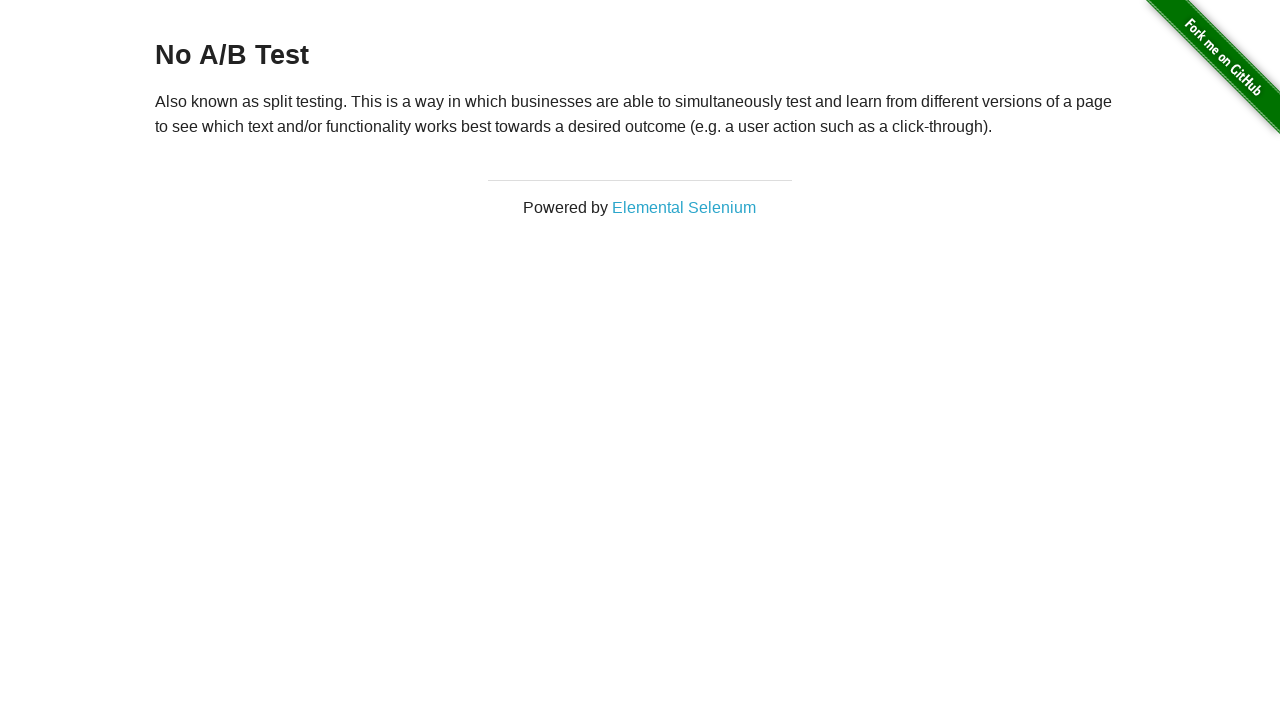

Verified heading shows 'No A/B Test'
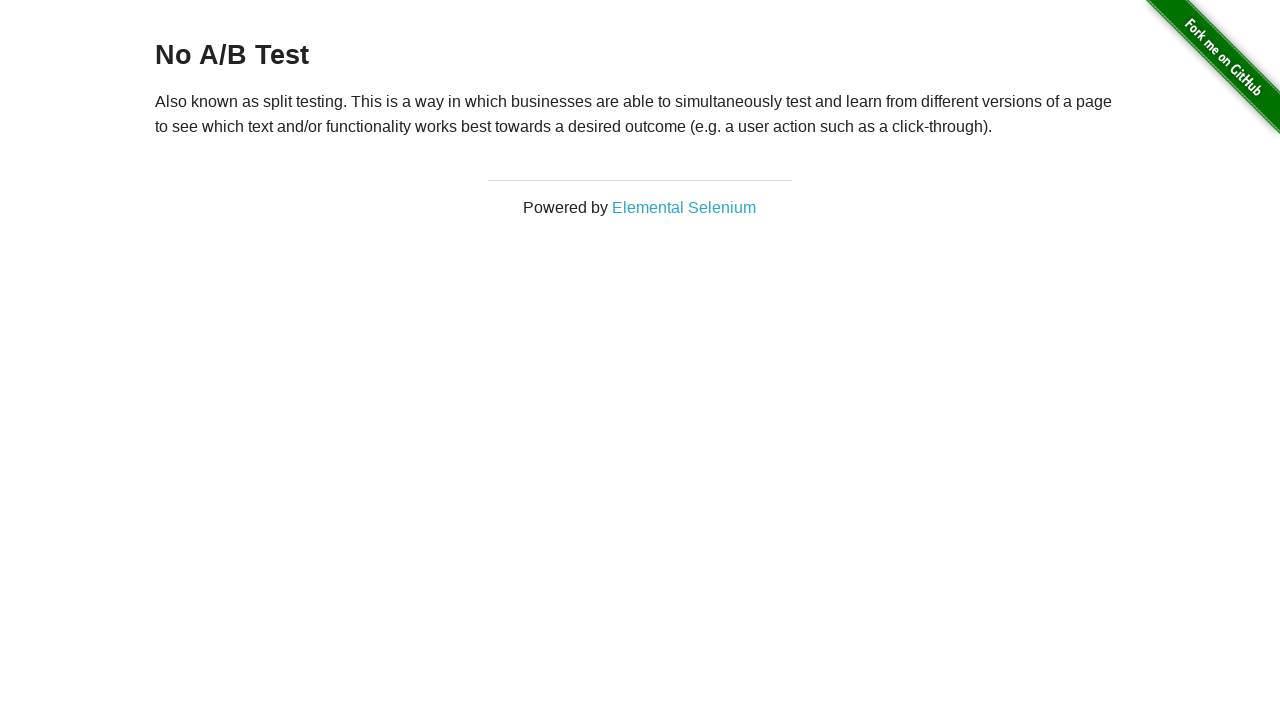

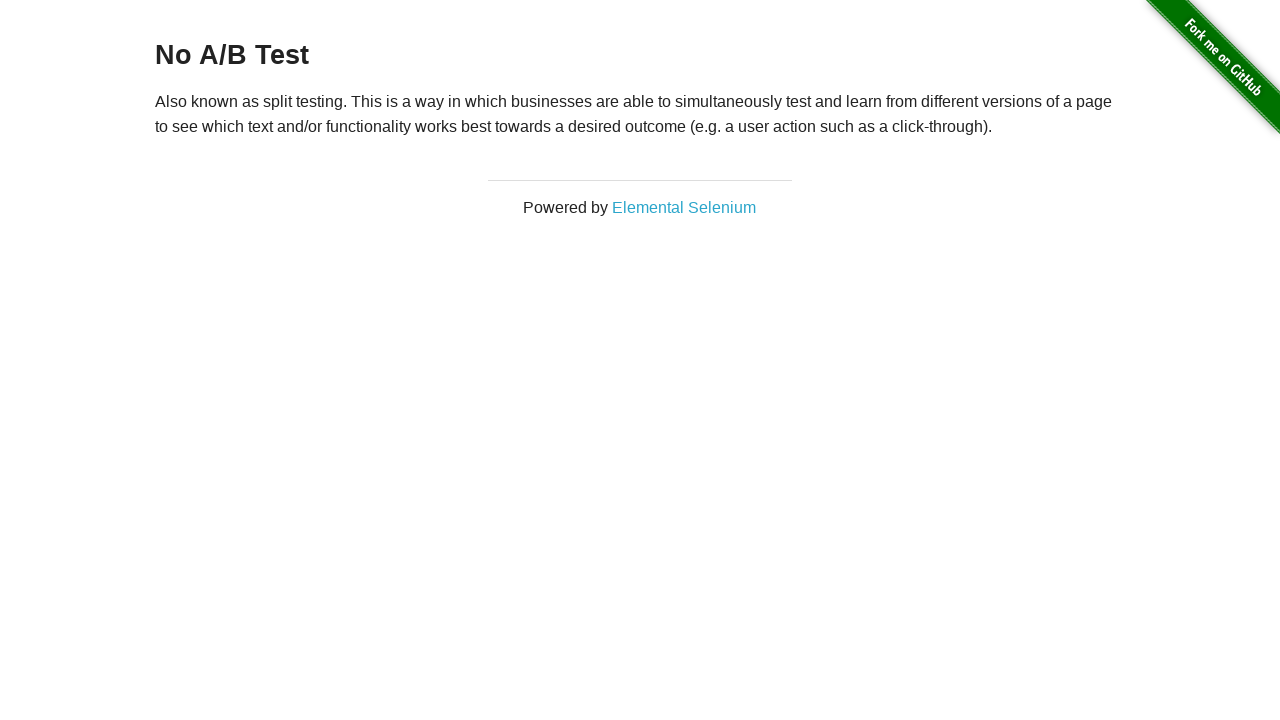